Tests navigation by clicking on "Browse Languages" menu, then clicking "Start" menu, and verifying the welcome message on the homepage

Starting URL: https://www.99-bottles-of-beer.net/

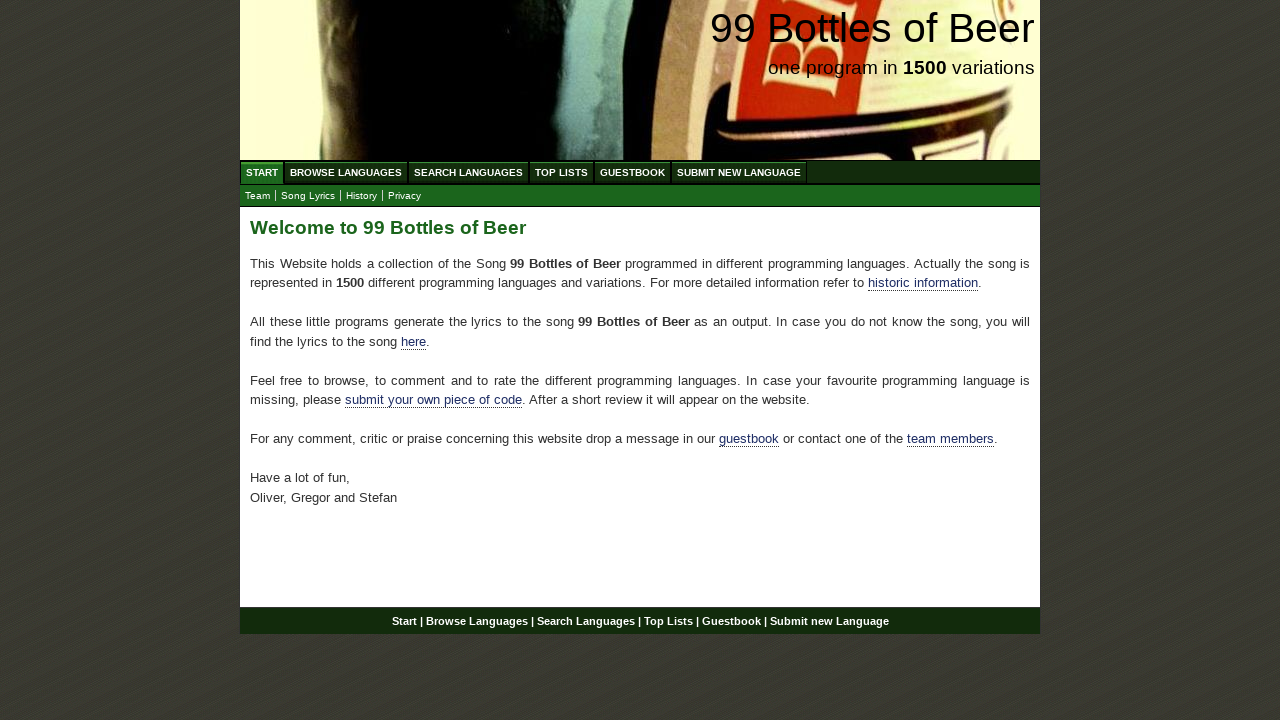

Clicked on 'Browse Languages' menu link at (346, 172) on a[href='/abc.html']
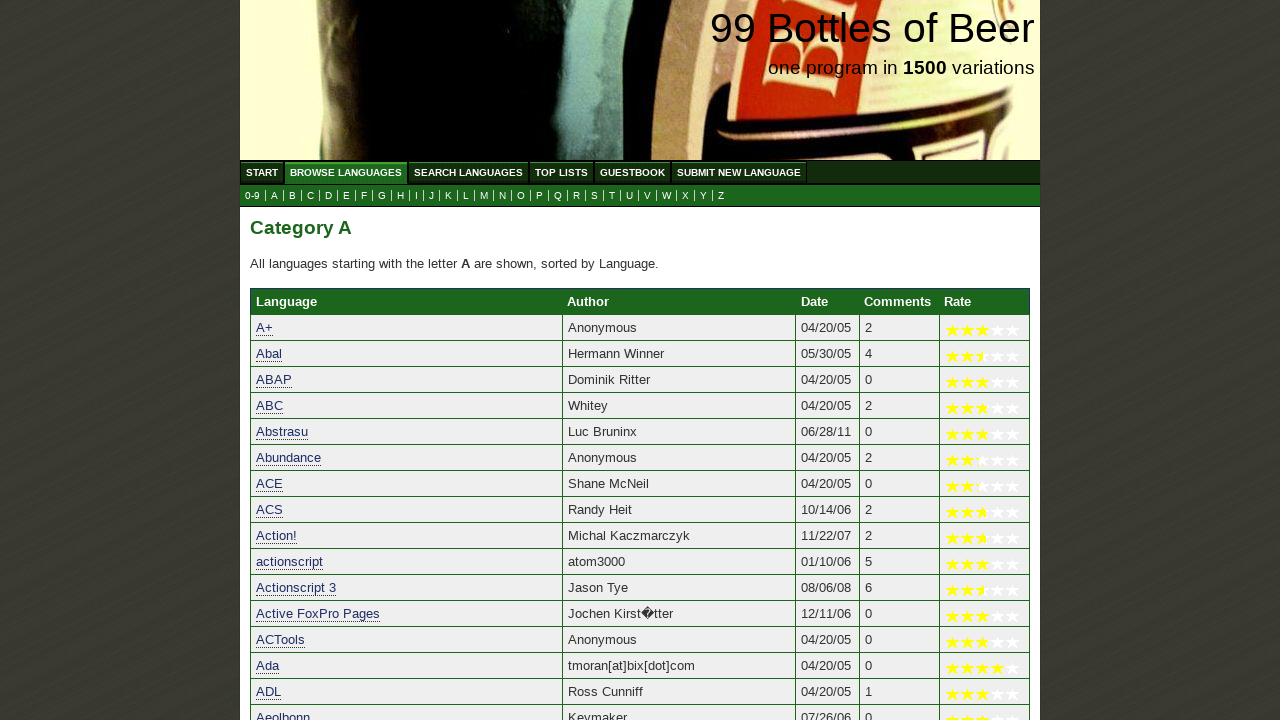

Clicked on 'Start' menu to return to homepage at (262, 172) on a[href='/']
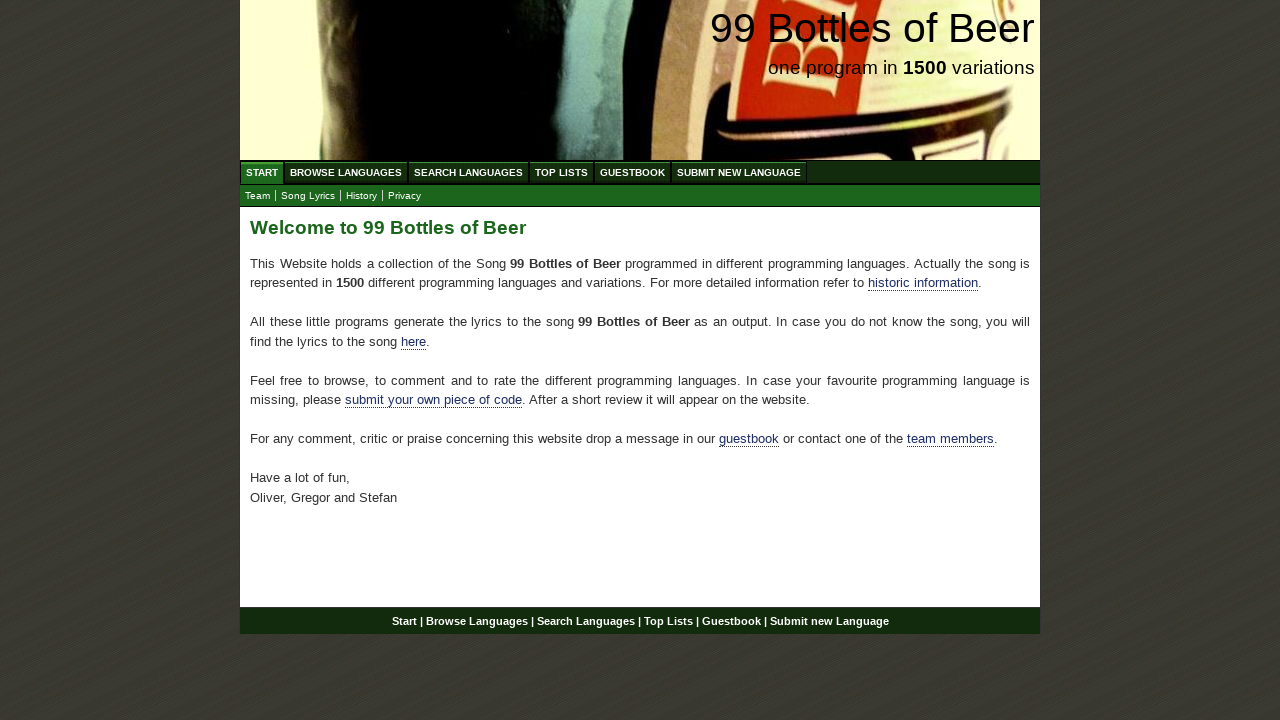

Welcome message verified on homepage - h2 element loaded
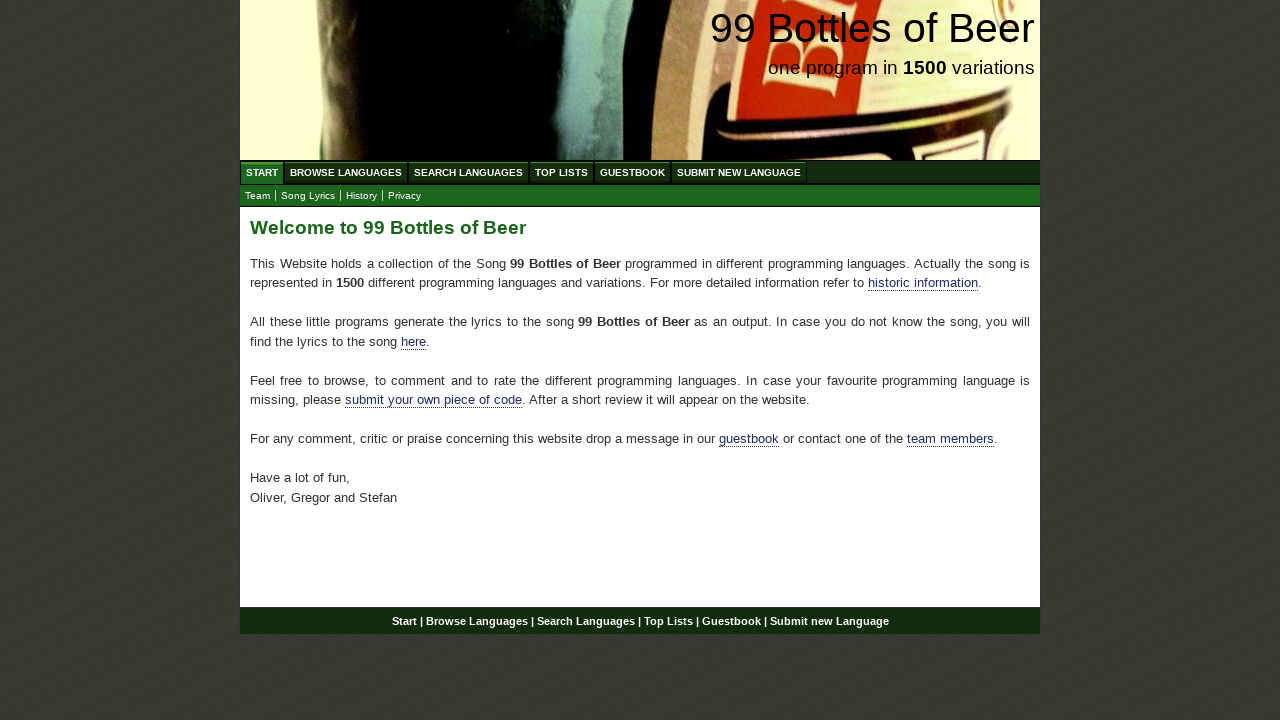

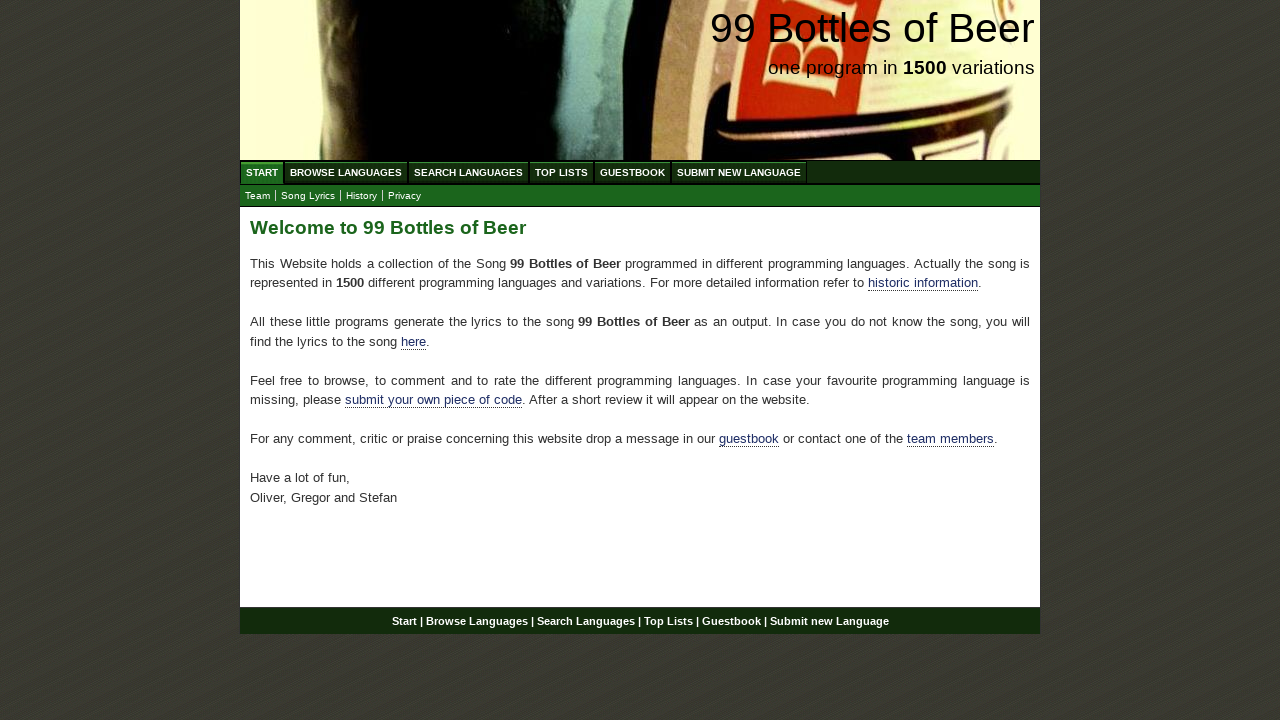